Tests JavaScript alert handling by filling a name field, triggering an alert button, accepting it, then triggering a confirm dialog and dismissing it.

Starting URL: https://rahulshettyacademy.com/AutomationPractice/

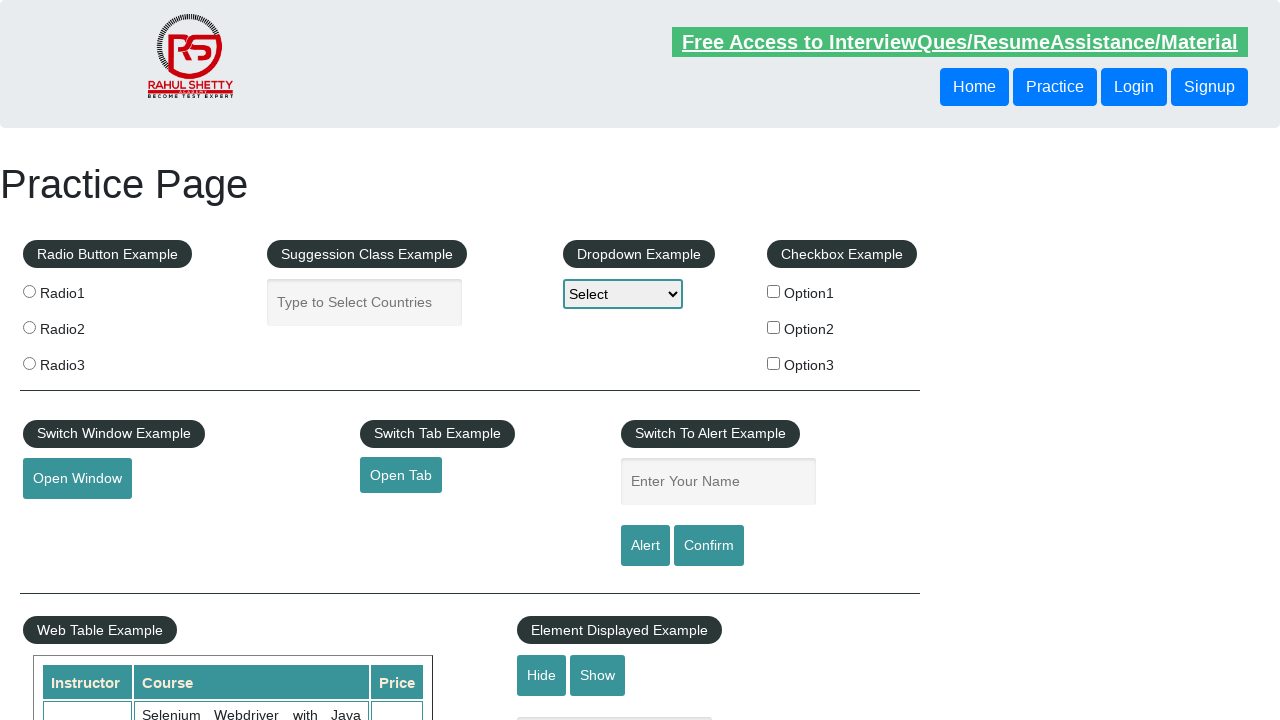

Filled name field with 'Keshav' on #name
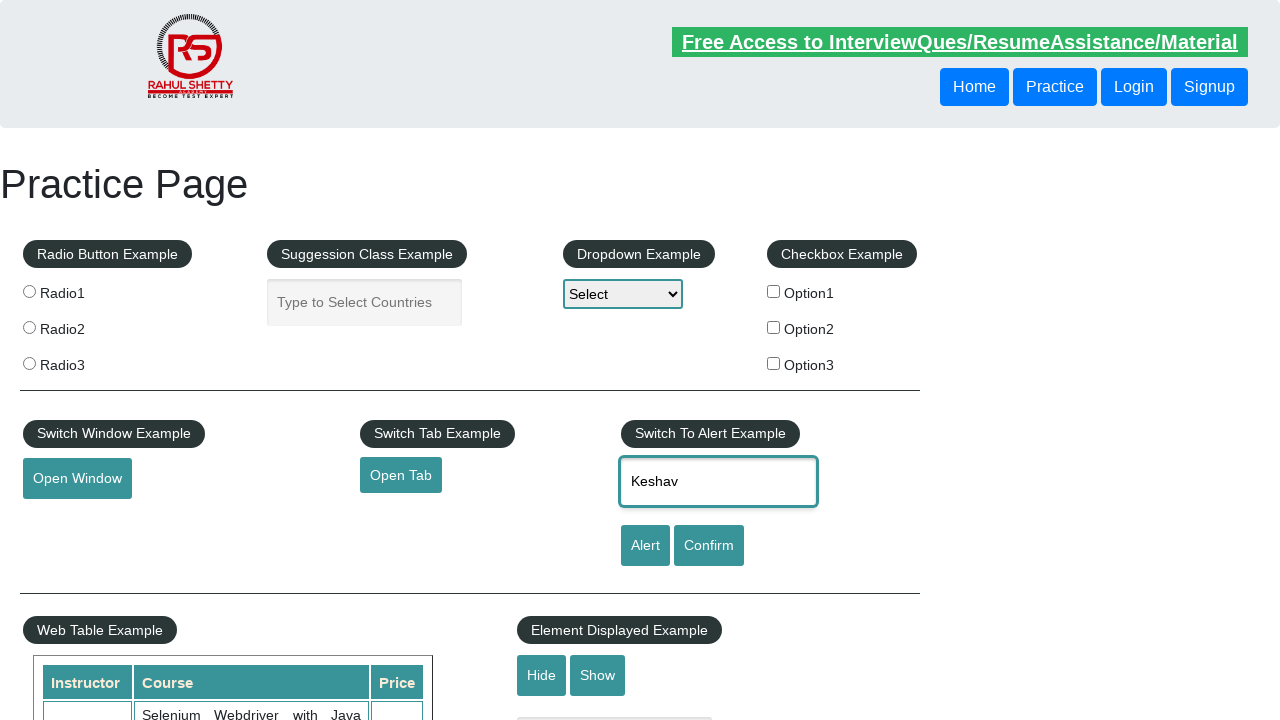

Clicked alert button at (645, 546) on [id='alertbtn']
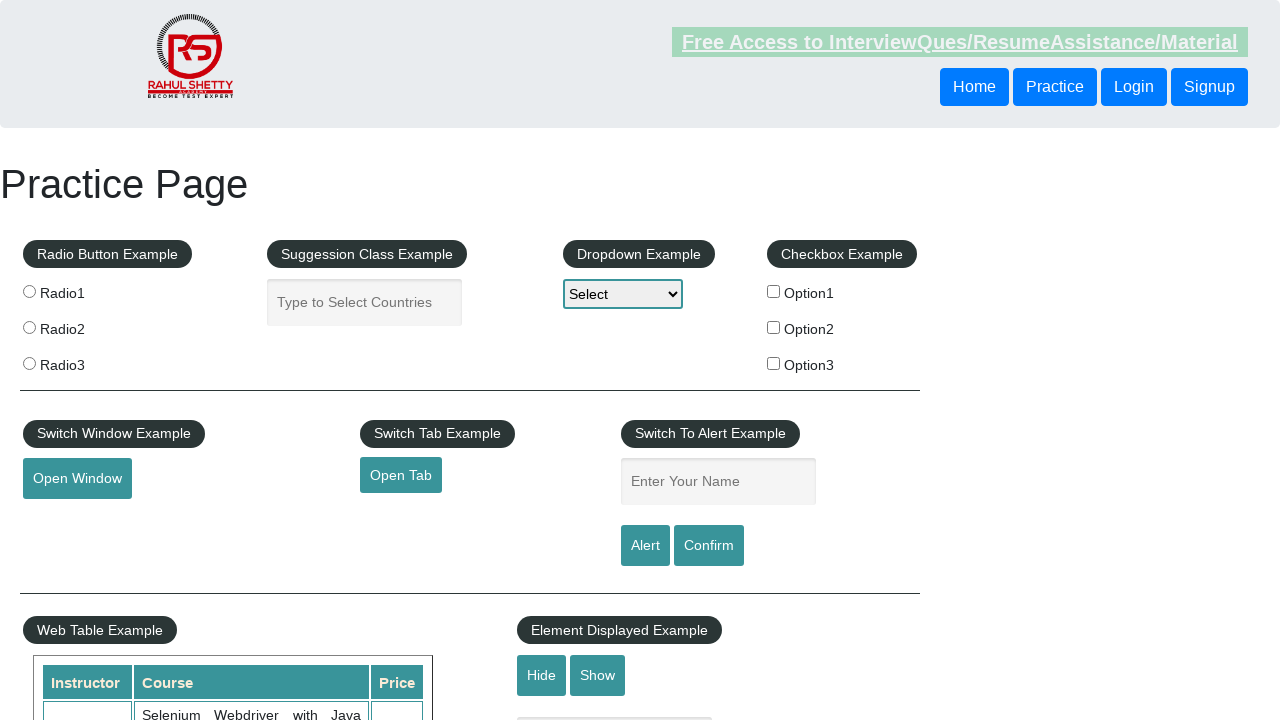

Set up dialog handler to accept alerts
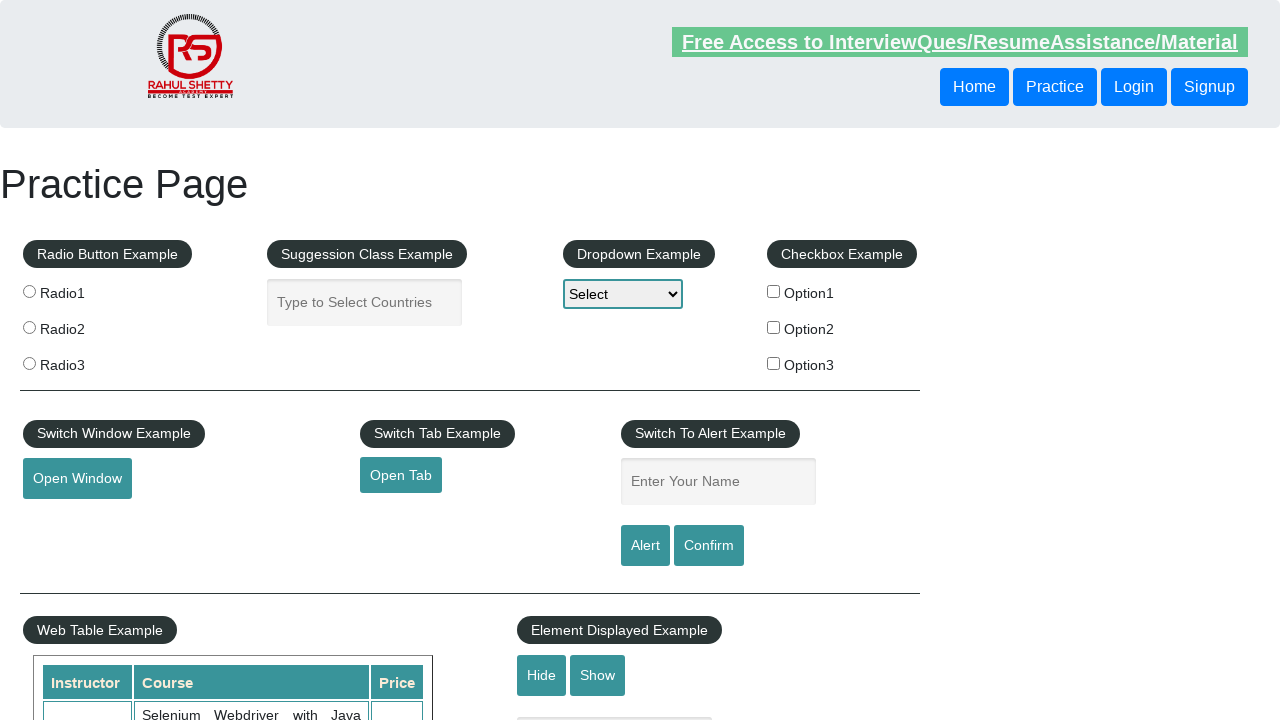

Re-clicked alert button to trigger alert with handler at (645, 546) on [id='alertbtn']
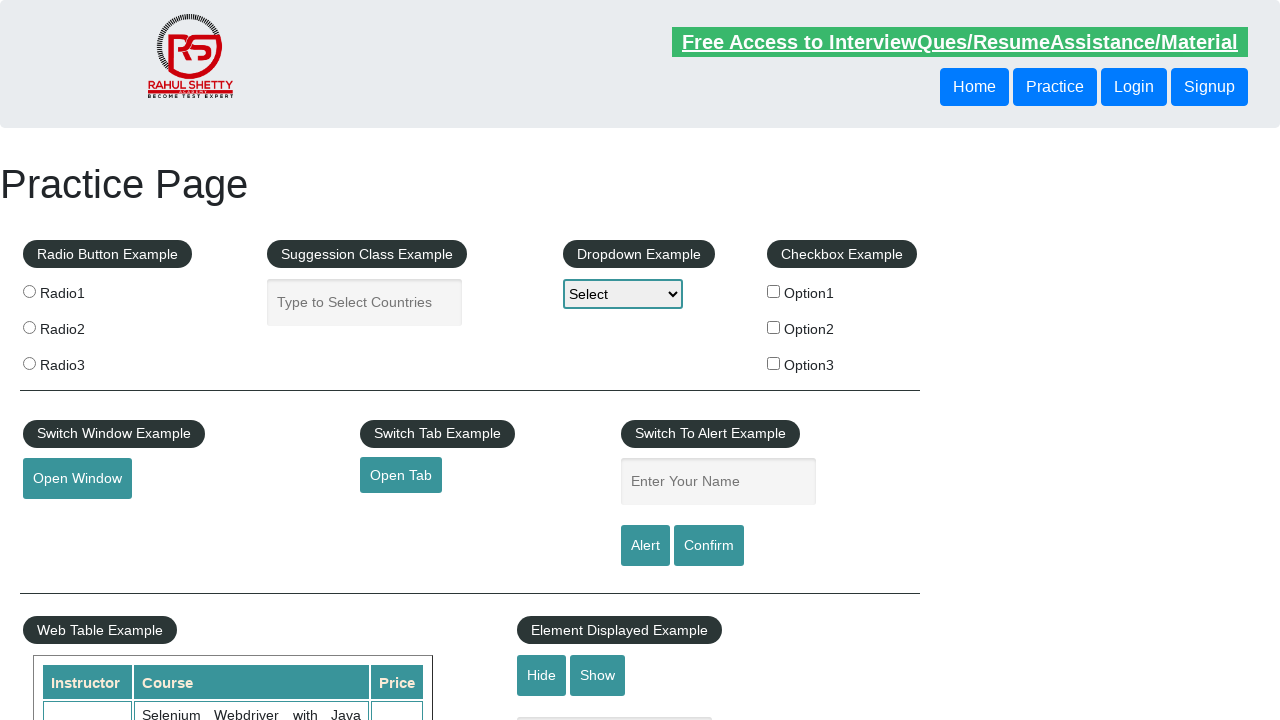

Waited for alert to be accepted and dismissed
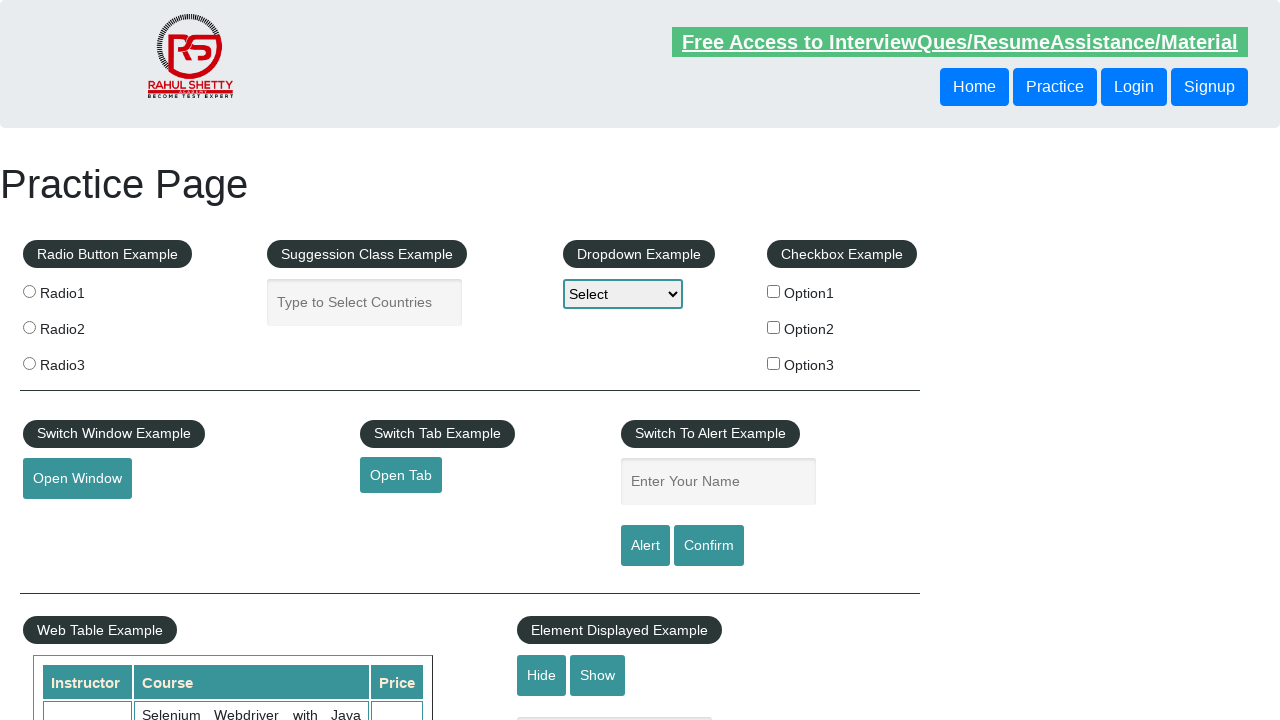

Set up dialog handler to dismiss confirm dialog
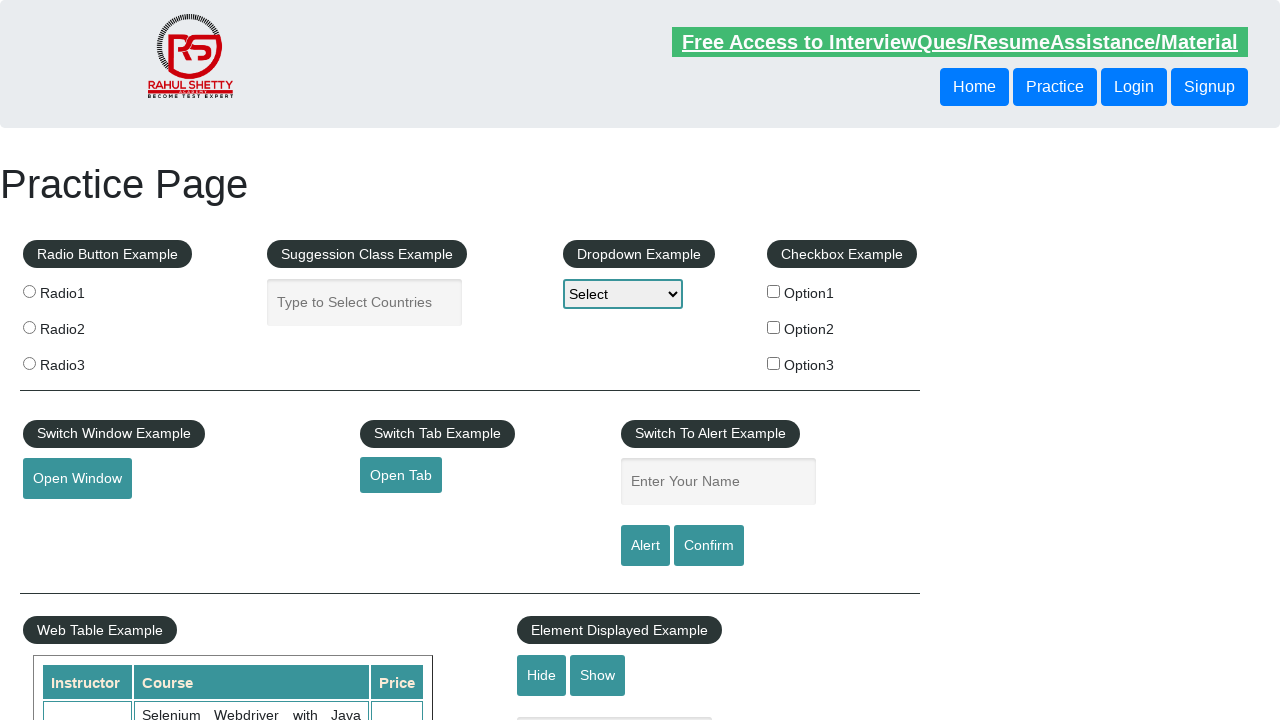

Clicked confirm button to trigger confirm dialog at (709, 546) on #confirmbtn
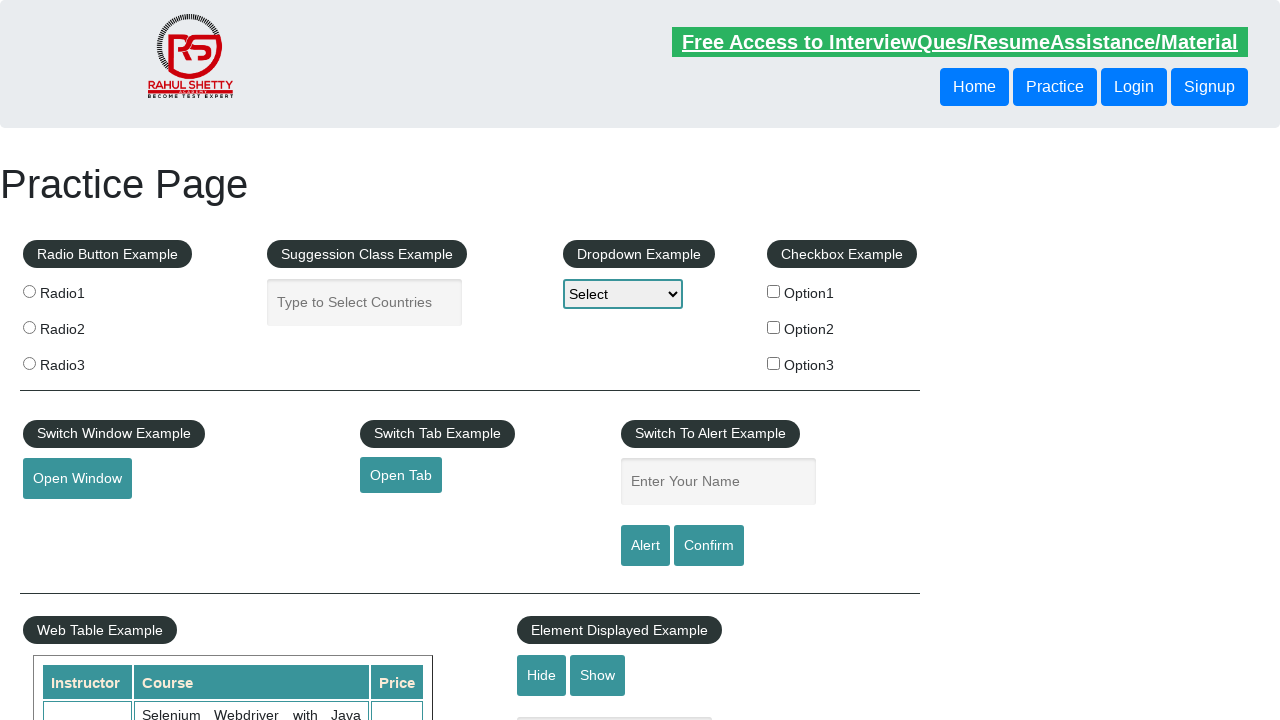

Waited for confirm dialog to be dismissed
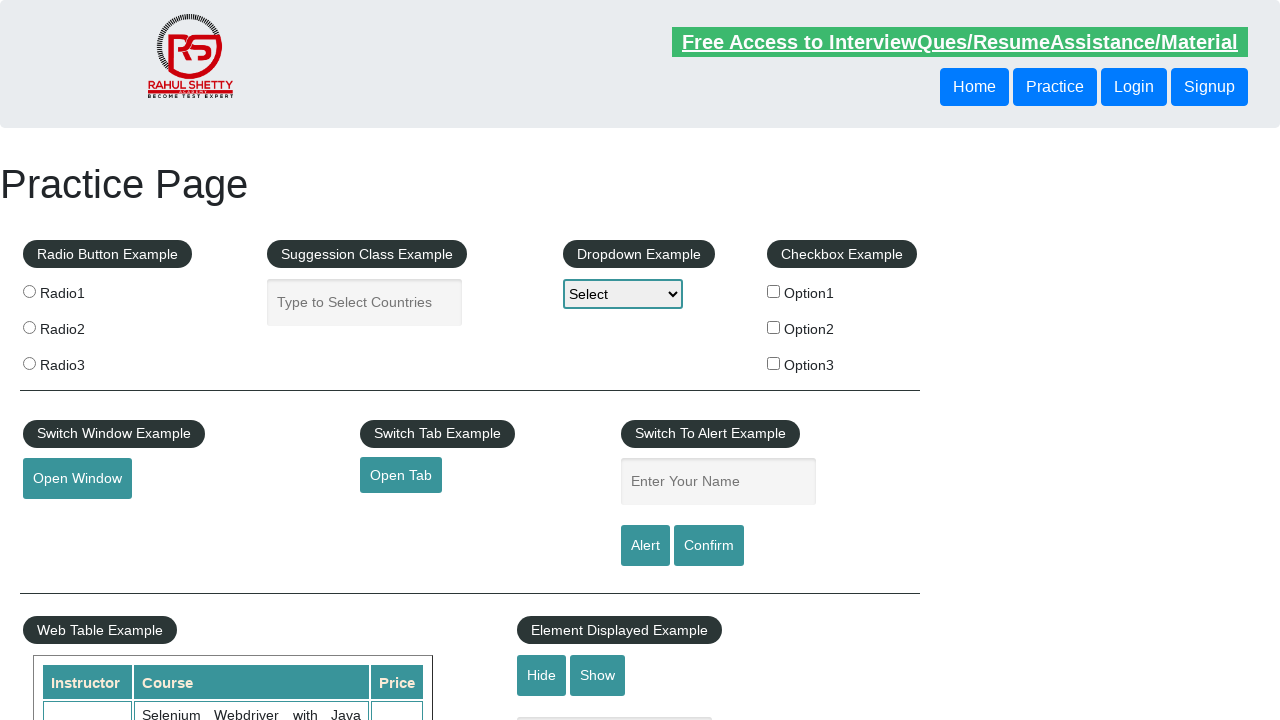

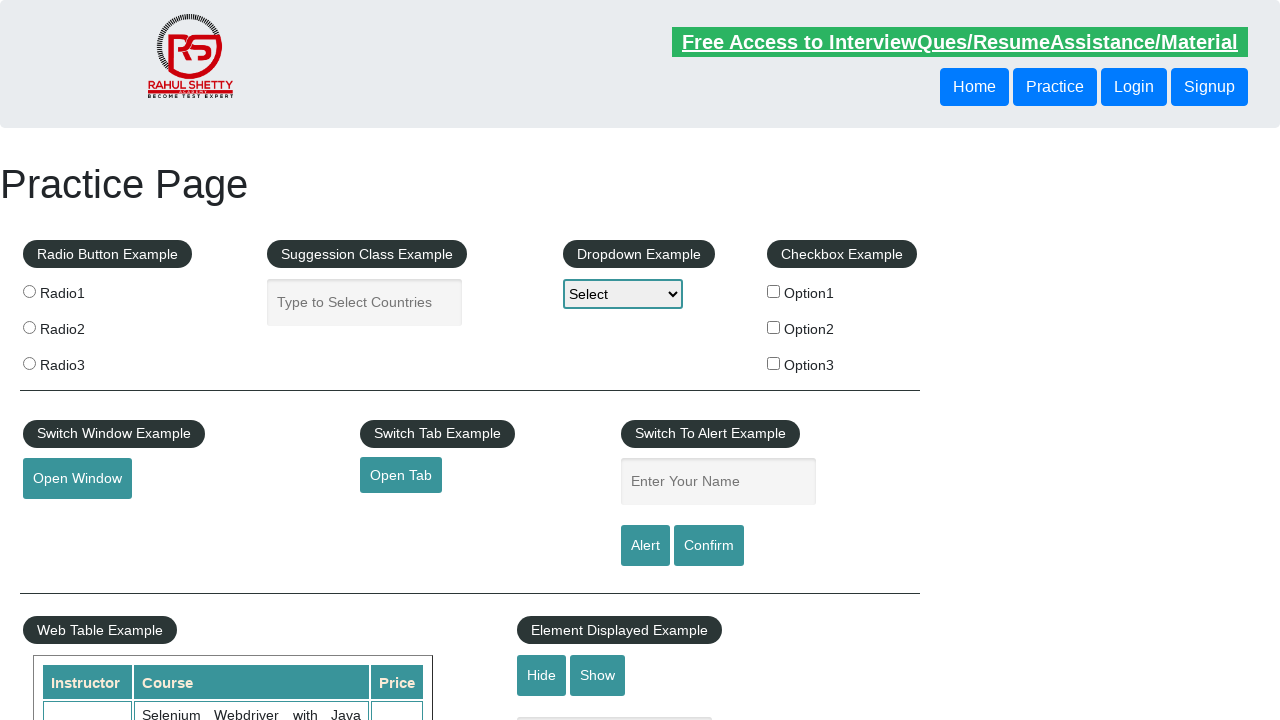